Tests addition of multi-digit numbers (123 + 275 = 398) on an online calculator

Starting URL: https://www.calculadora.org/

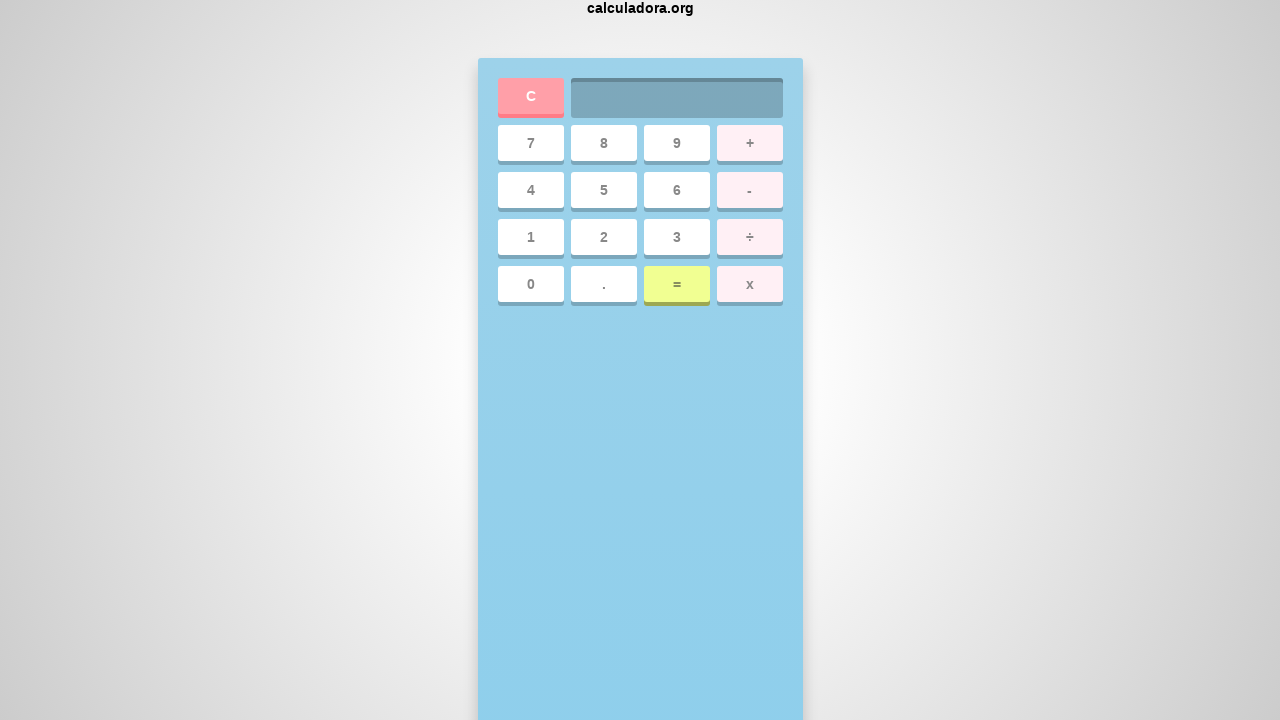

Clicked Clear button to reset calculator at (314, 696) on a:text('C')
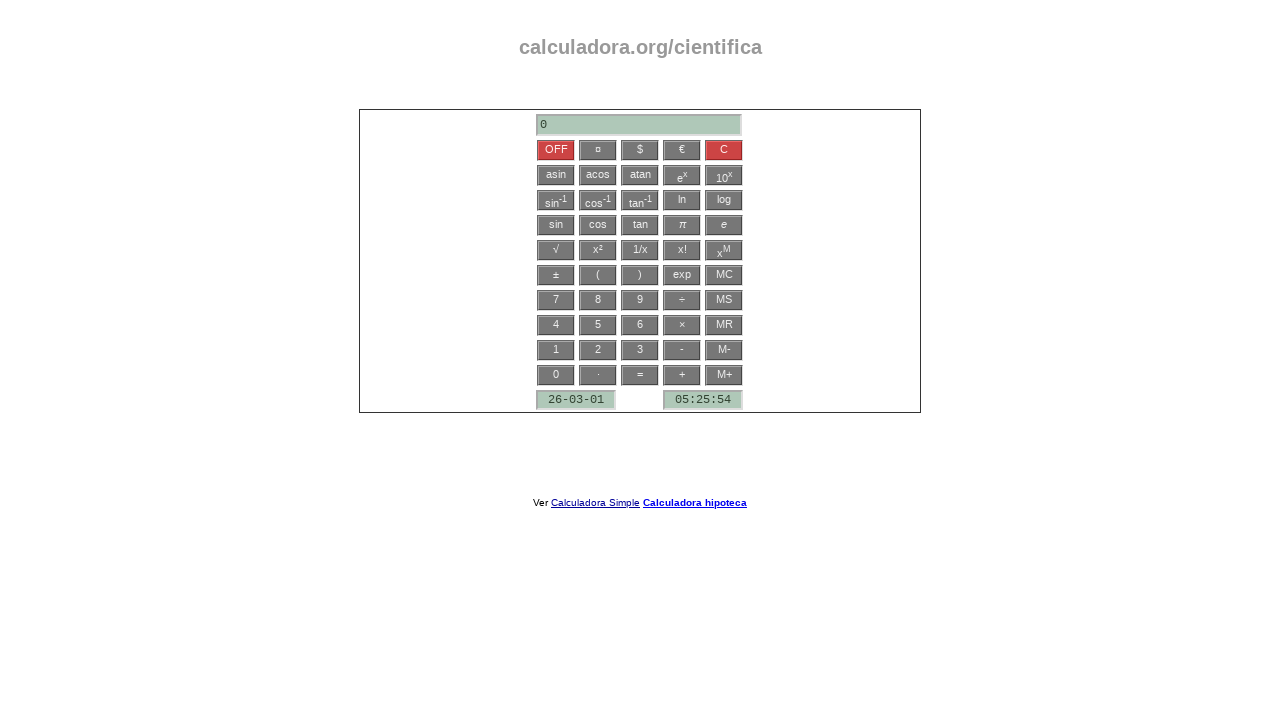

Clicked digit 1 at (724, 175) on a:text('1')
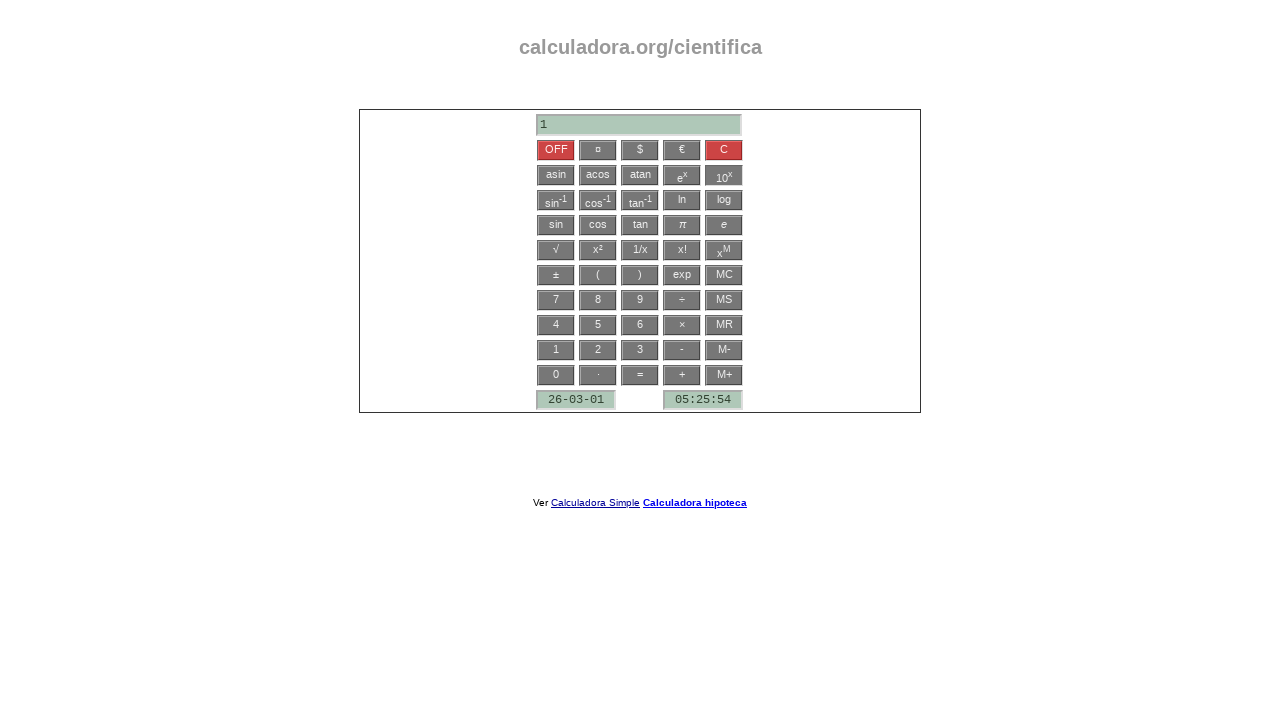

Clicked digit 2 at (598, 350) on a:text('2')
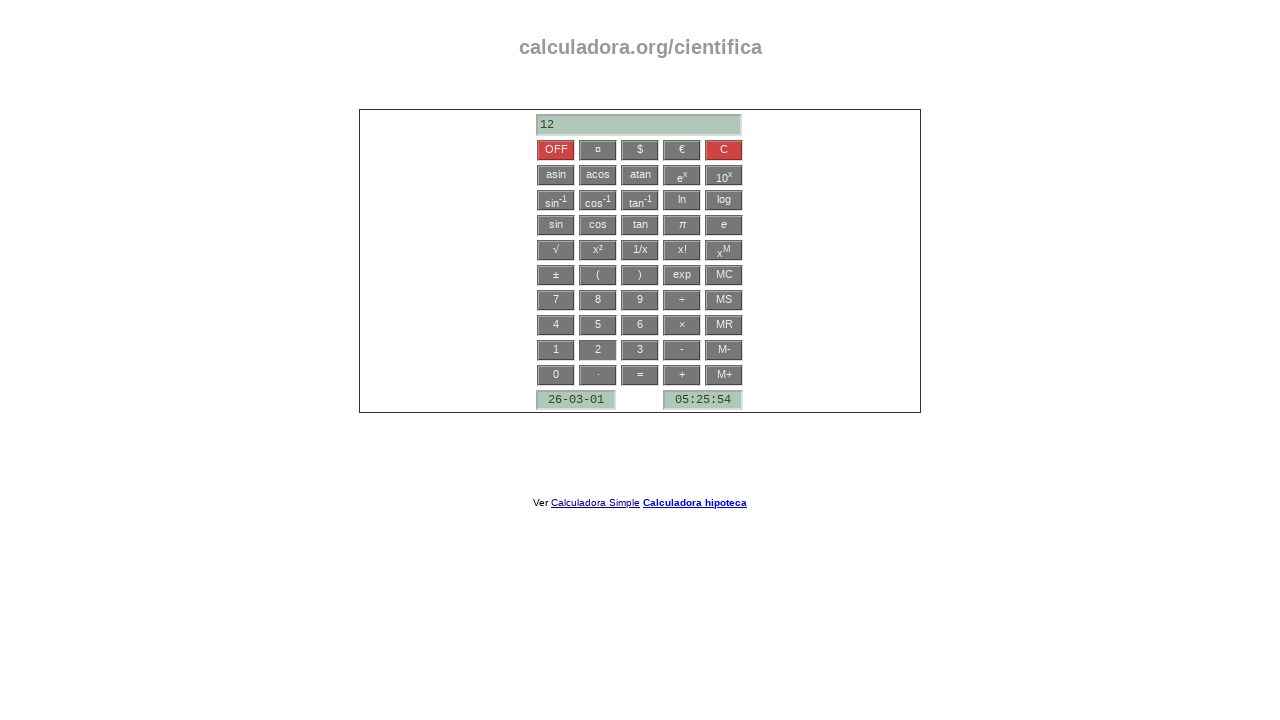

Clicked digit 3 - entered first number 123 at (640, 350) on a:text('3')
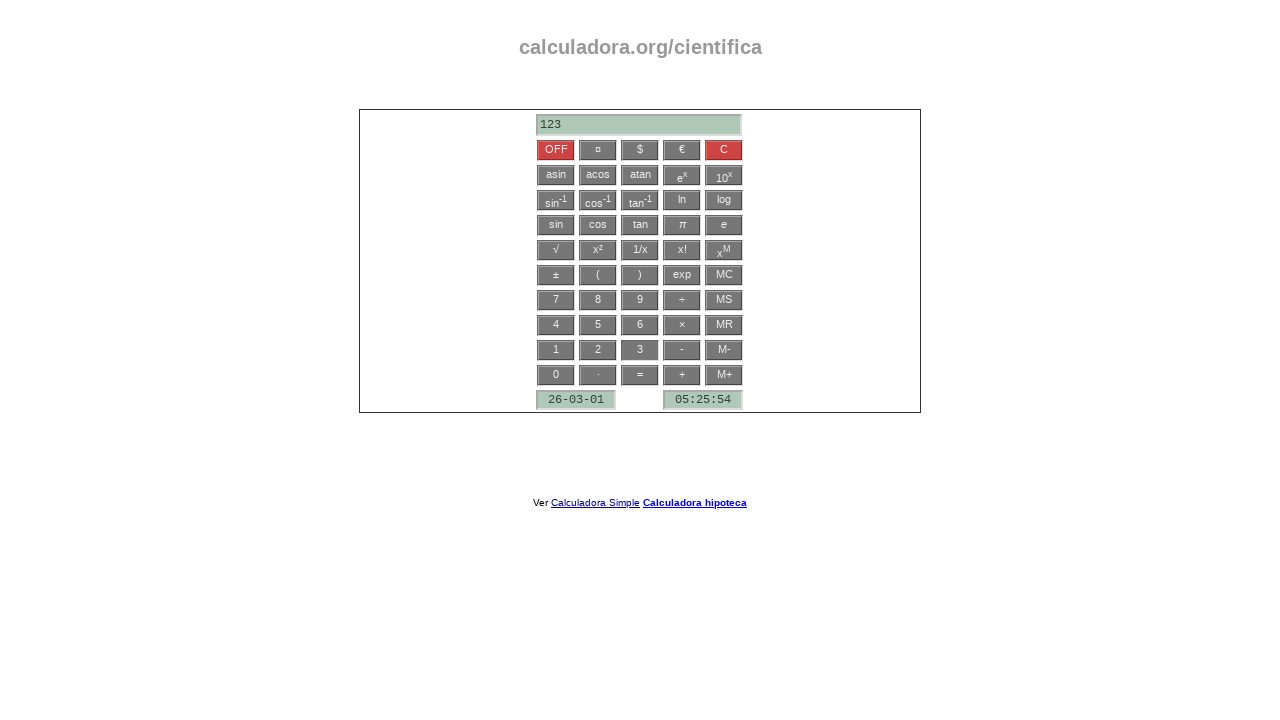

Clicked addition operator button at (682, 375) on a:text('+')
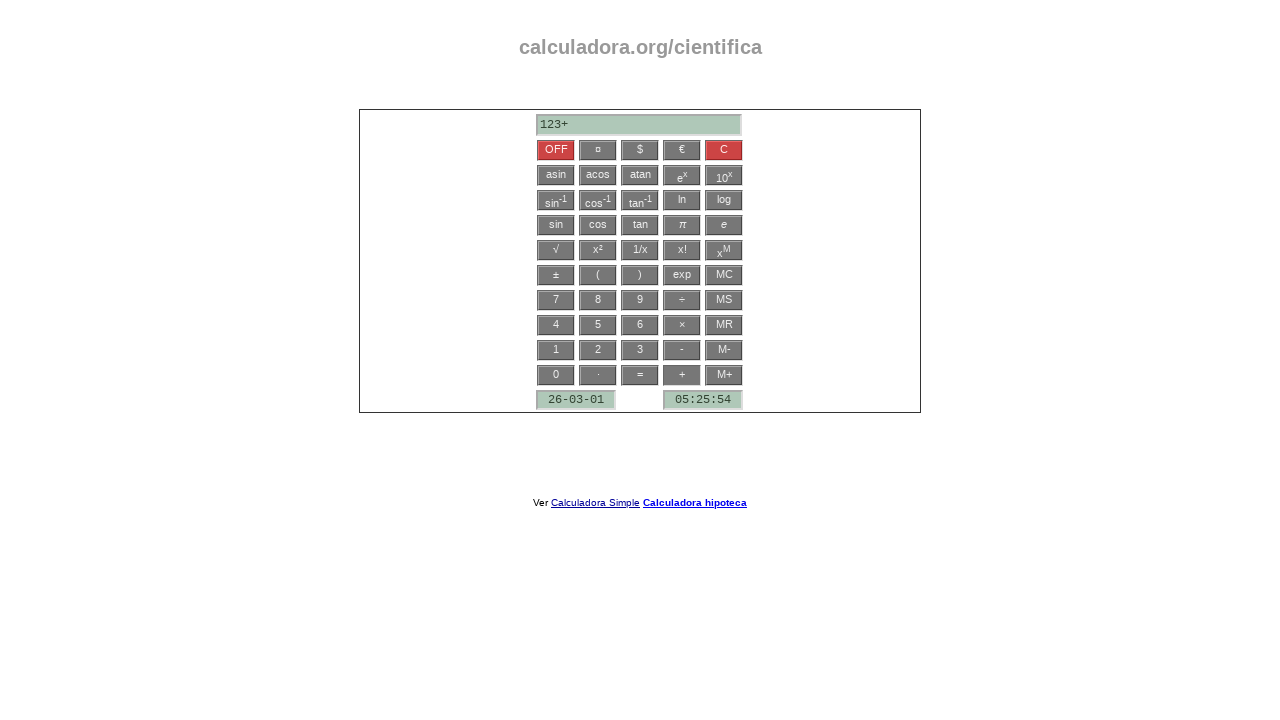

Clicked digit 2 at (598, 350) on a:text('2')
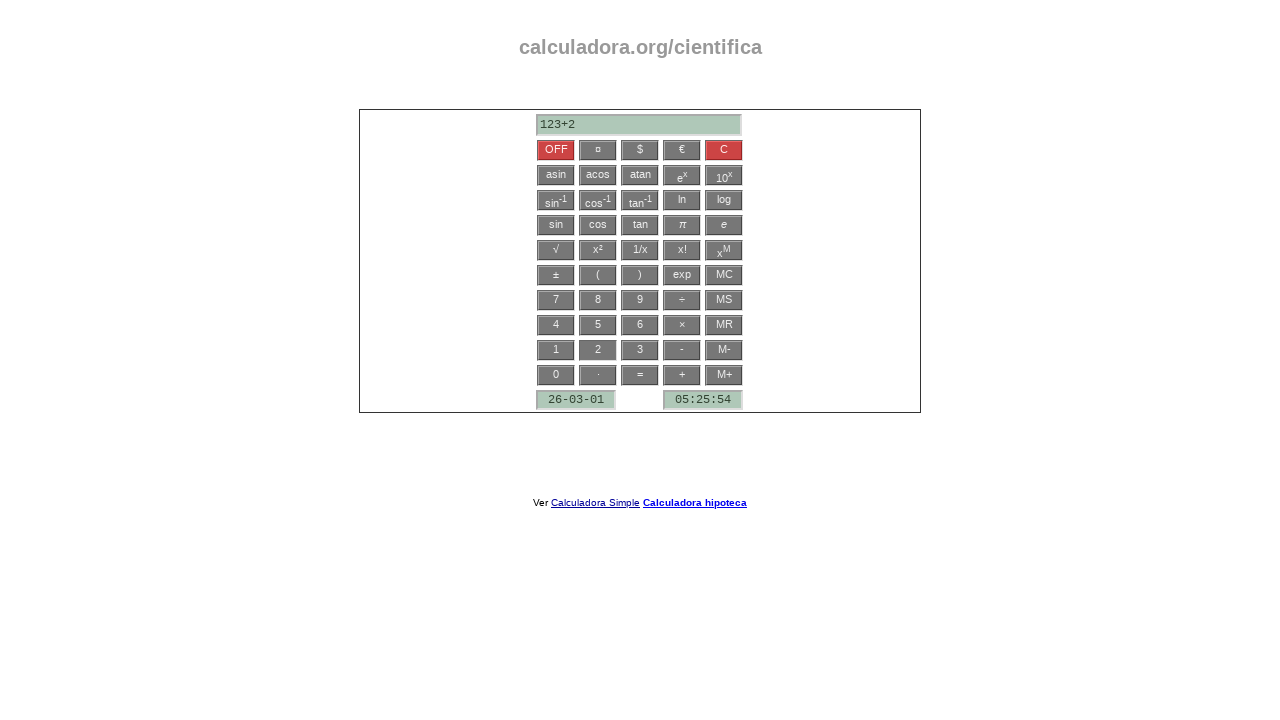

Clicked digit 7 at (556, 300) on a:text('7')
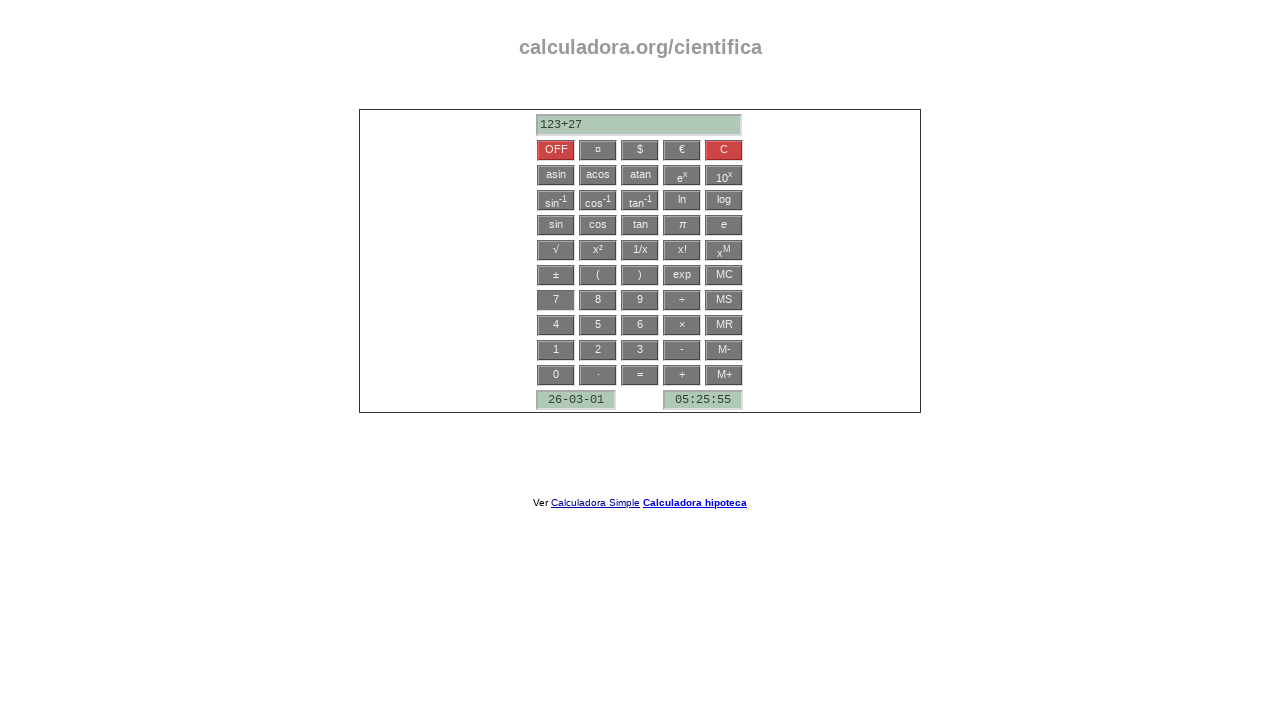

Clicked digit 5 - entered second number 275 at (598, 325) on a:text('5')
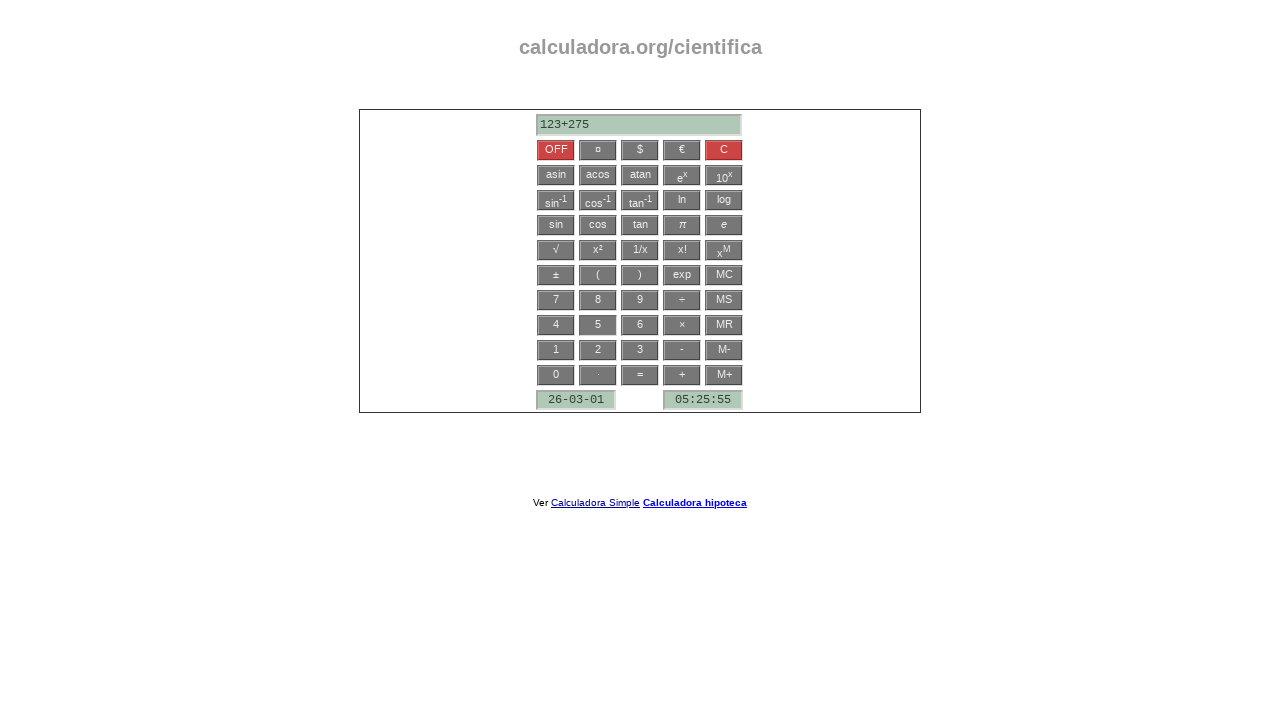

Clicked equals button to calculate result at (640, 375) on a:text('=')
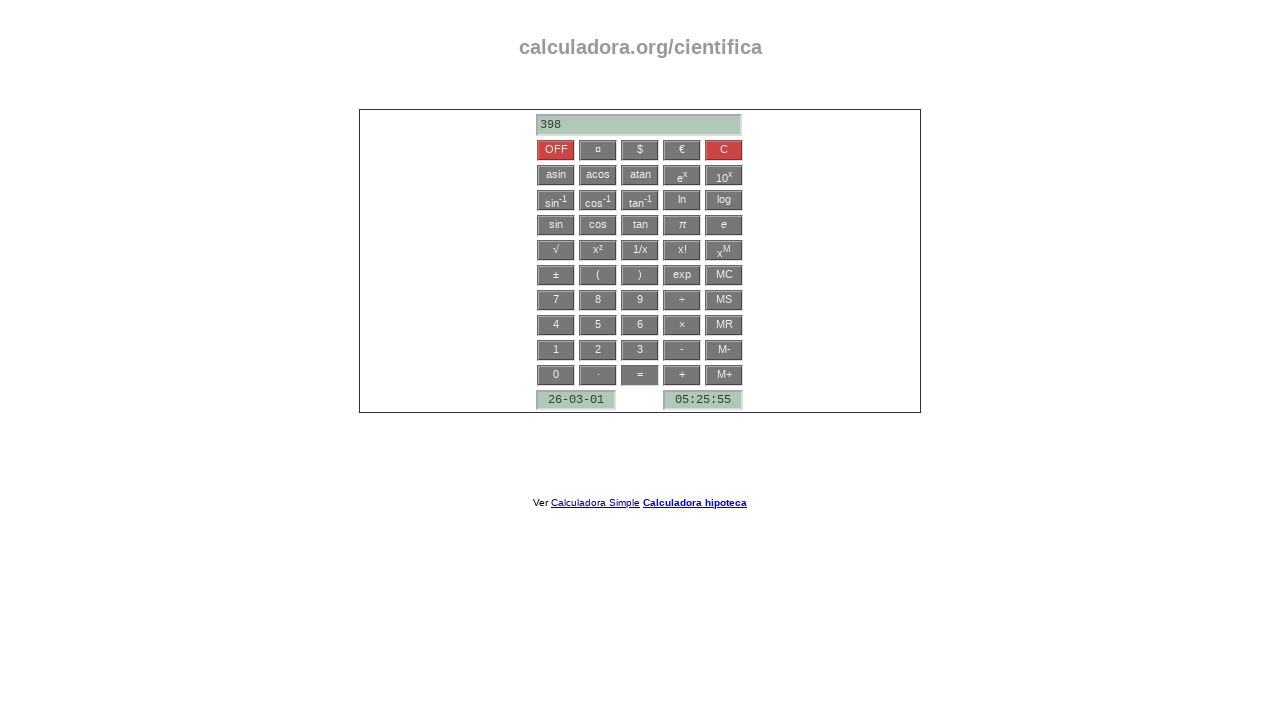

Verified calculation result equals 398 (123 + 275 = 398)
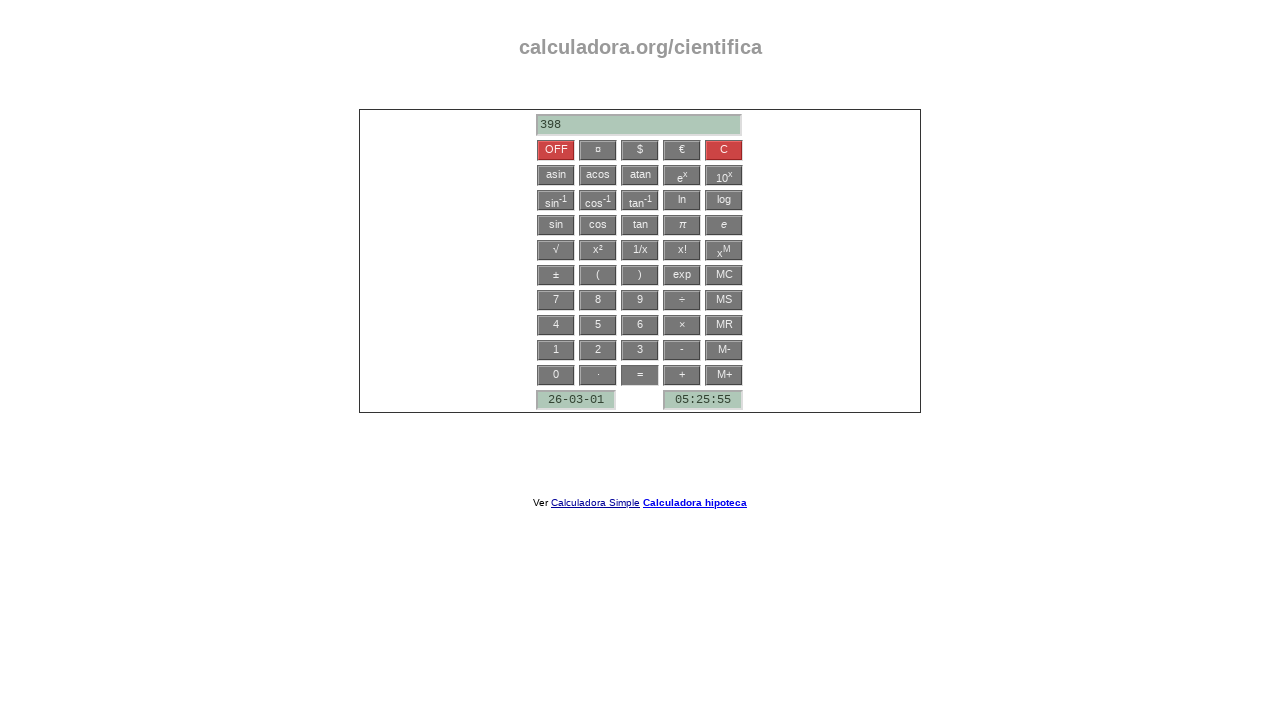

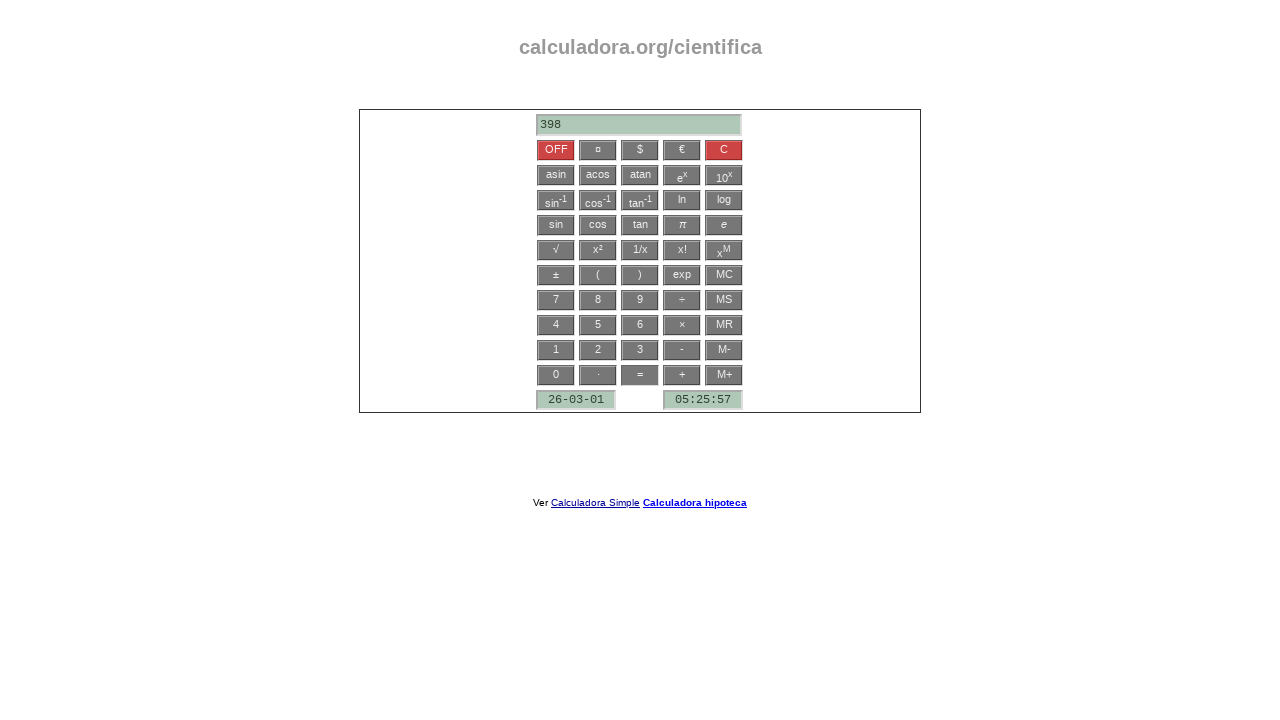